Tests dynamic loading where an element is rendered after loading - clicks through to the dynamic loading page, starts the loading process, and waits for the "Hello World!" element to be added to the DOM

Starting URL: https://the-internet.herokuapp.com

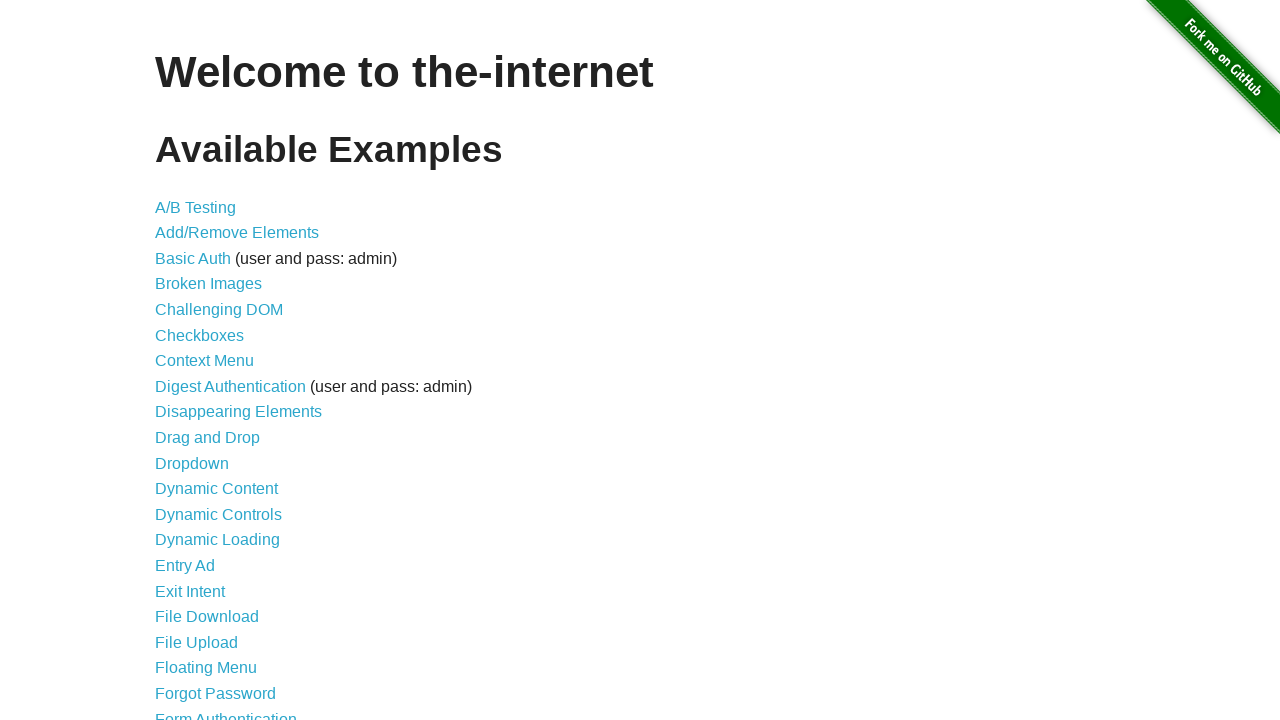

Navigated to the-internet.herokuapp.com homepage
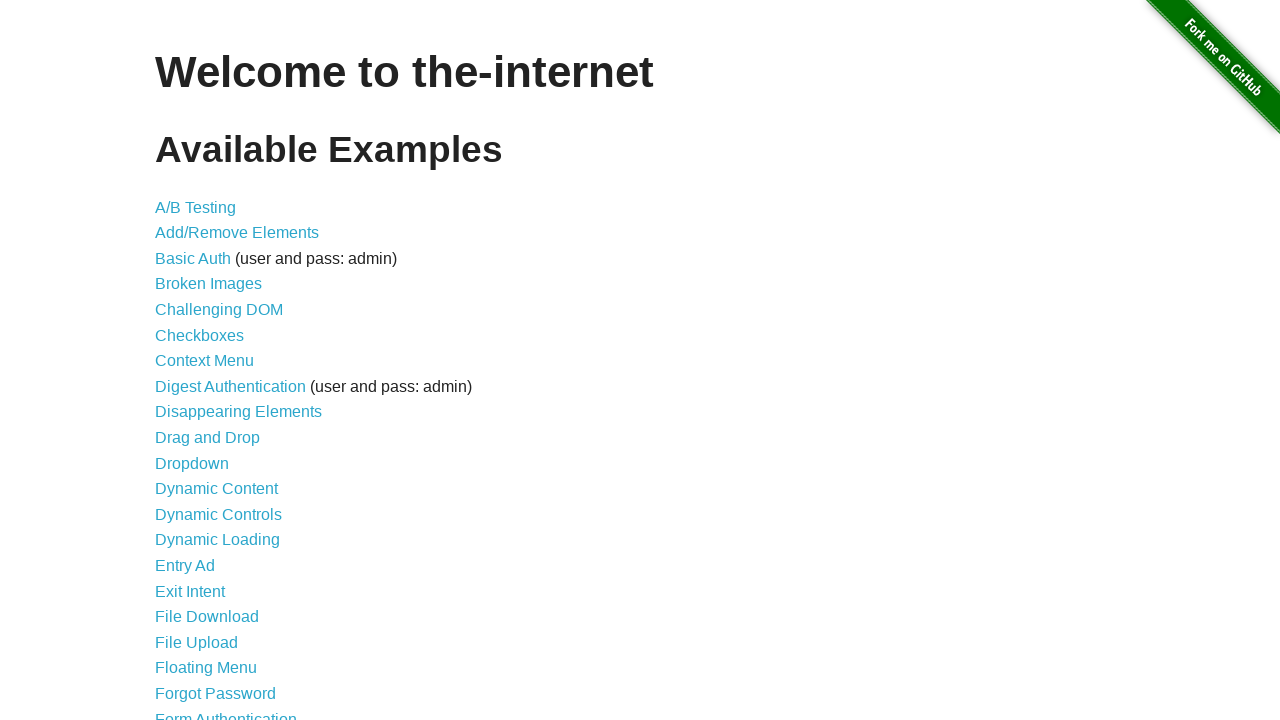

Clicked on Dynamic Loading link at (218, 540) on a[href='/dynamic_loading']
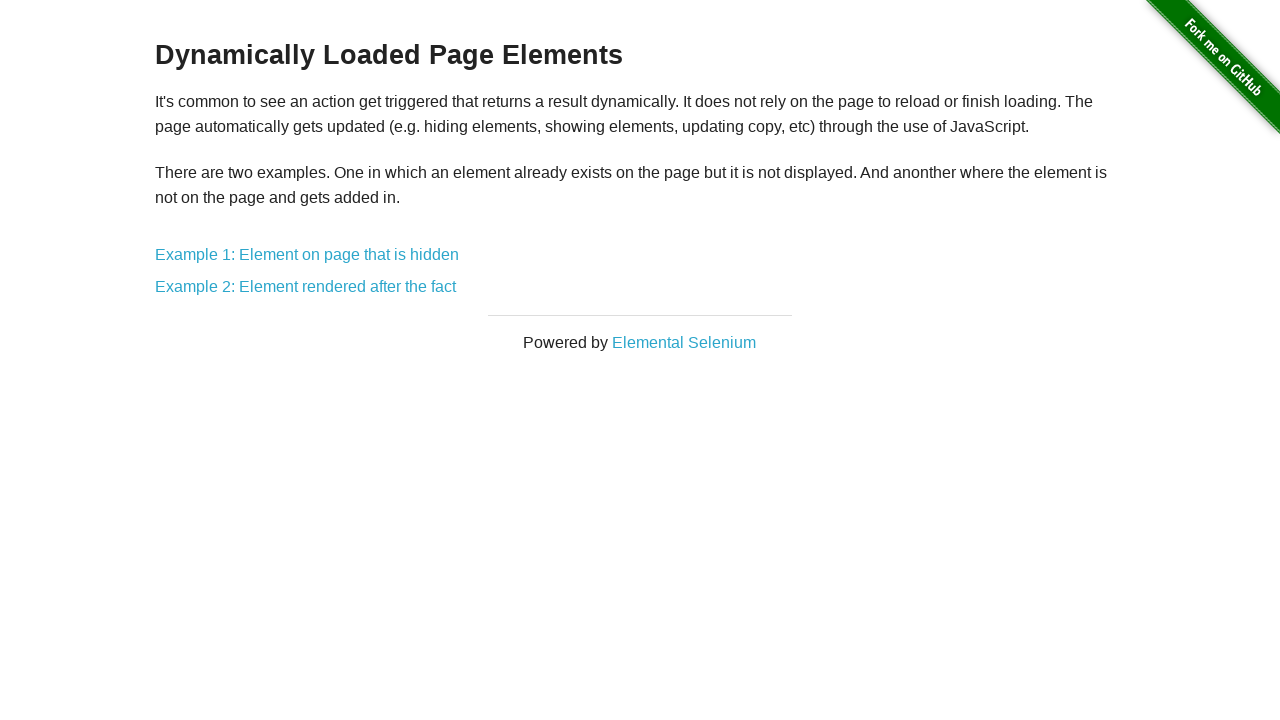

Clicked on Example 2: Element rendered after the fact at (306, 287) on a[href='/dynamic_loading/2']
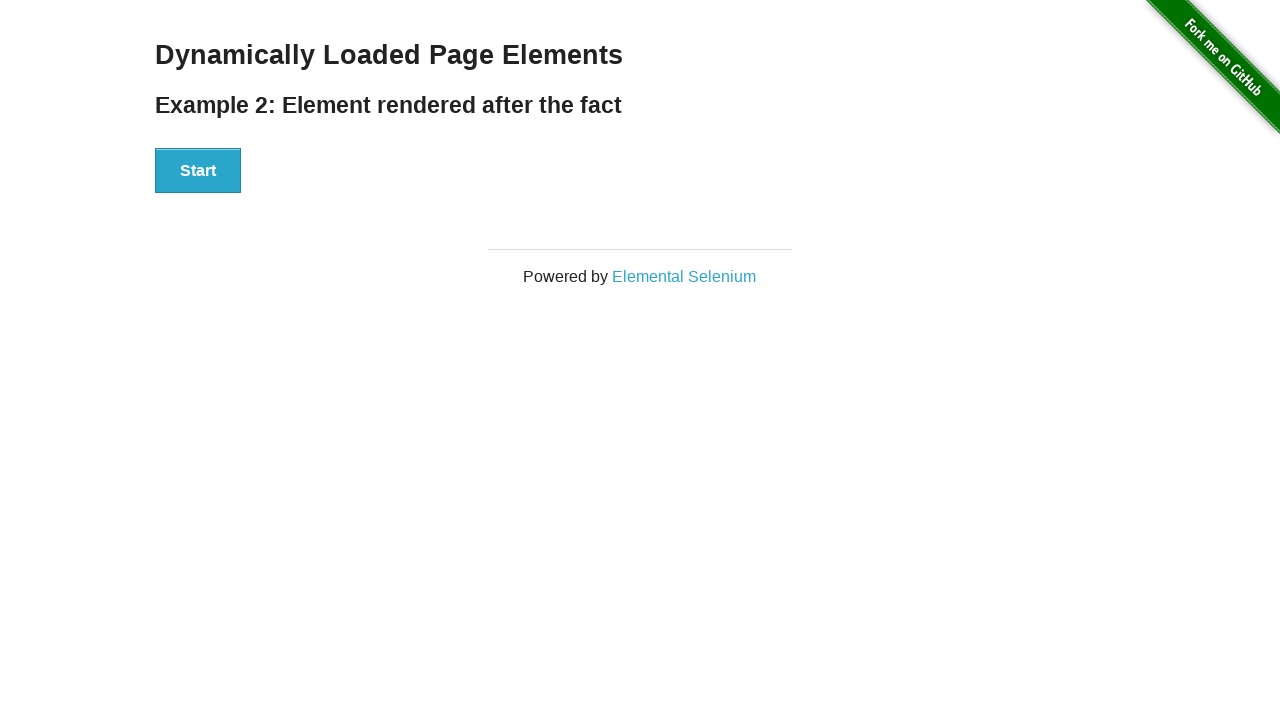

Clicked the Start button to begin loading process at (198, 171) on button:has-text('Start')
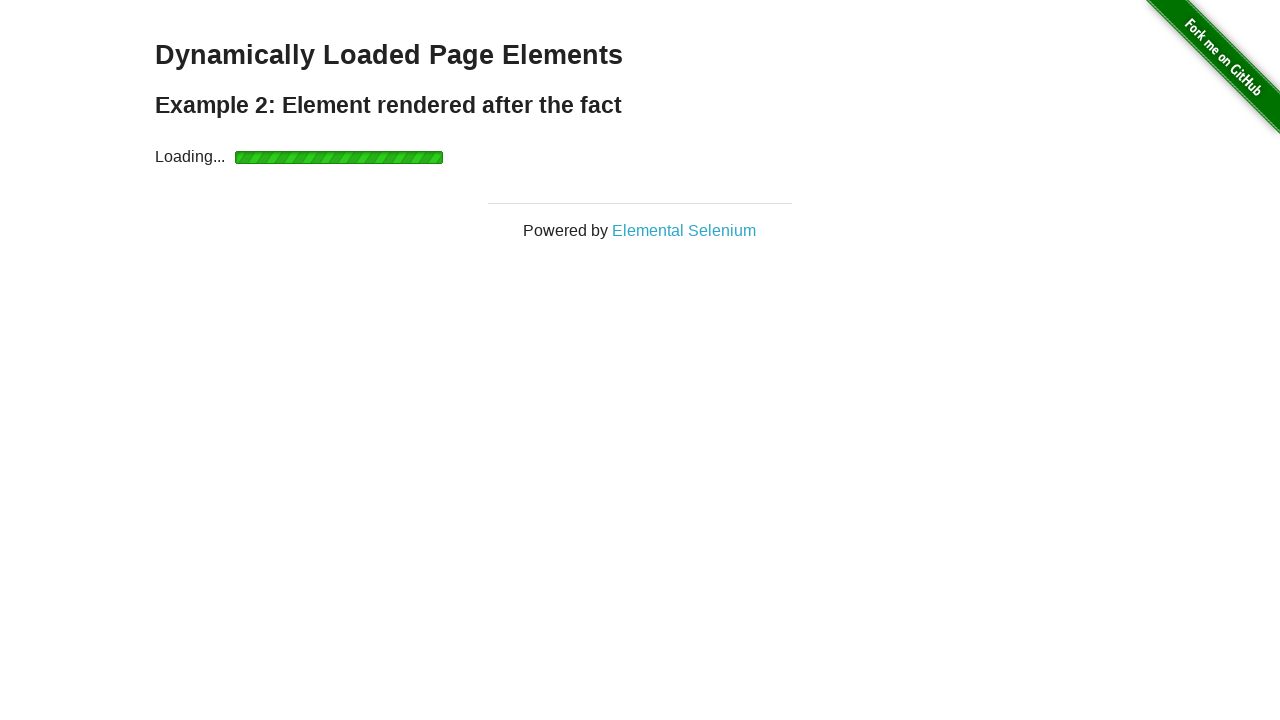

Finish element became visible after loading
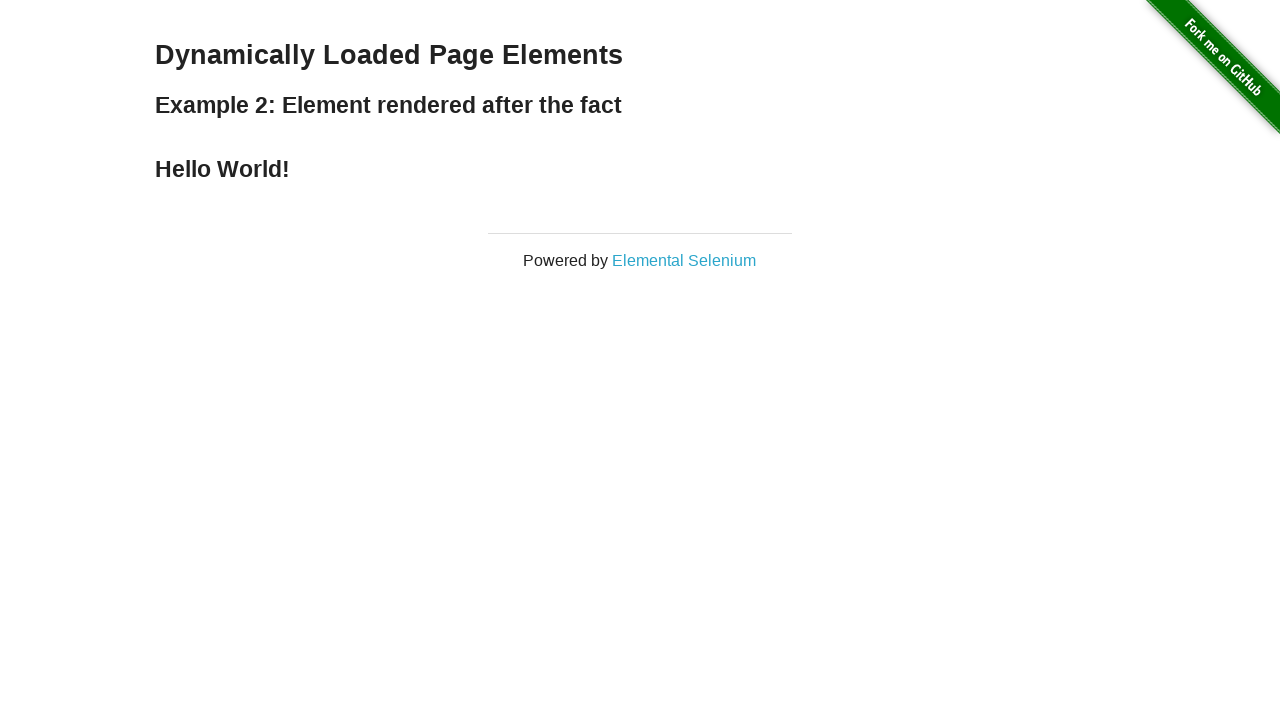

Verified 'Hello World!' text is present in finish element
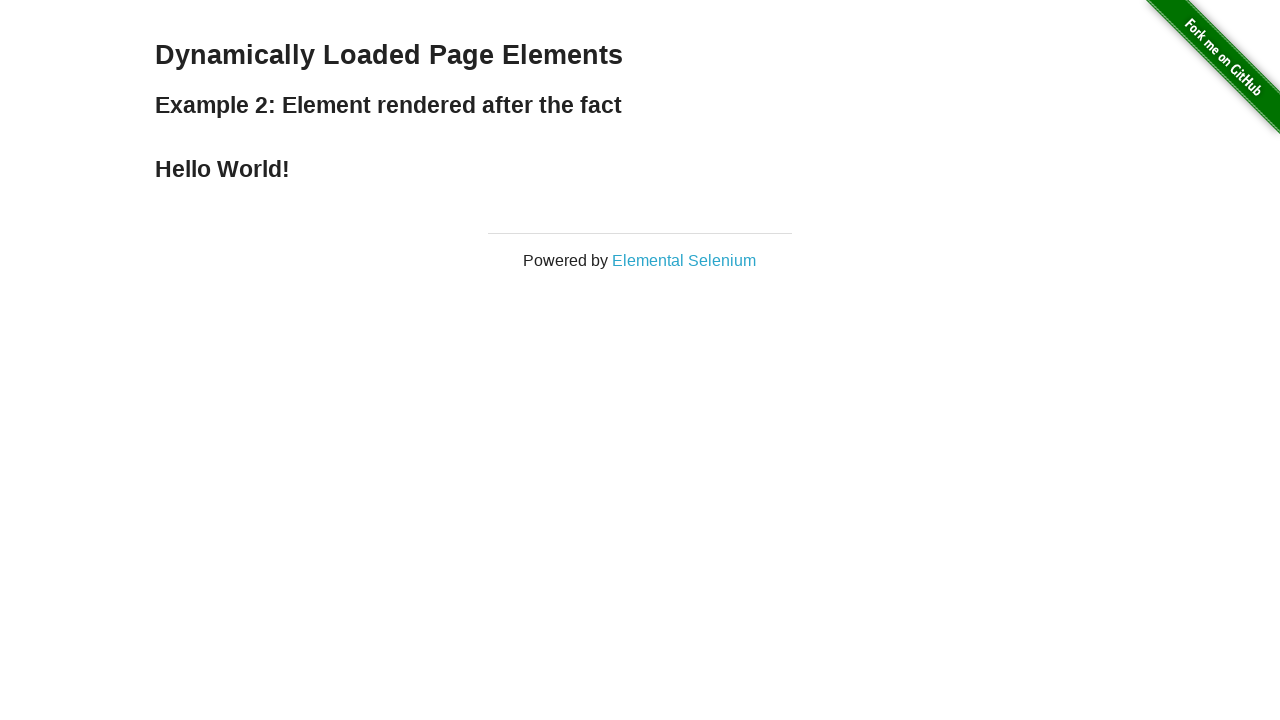

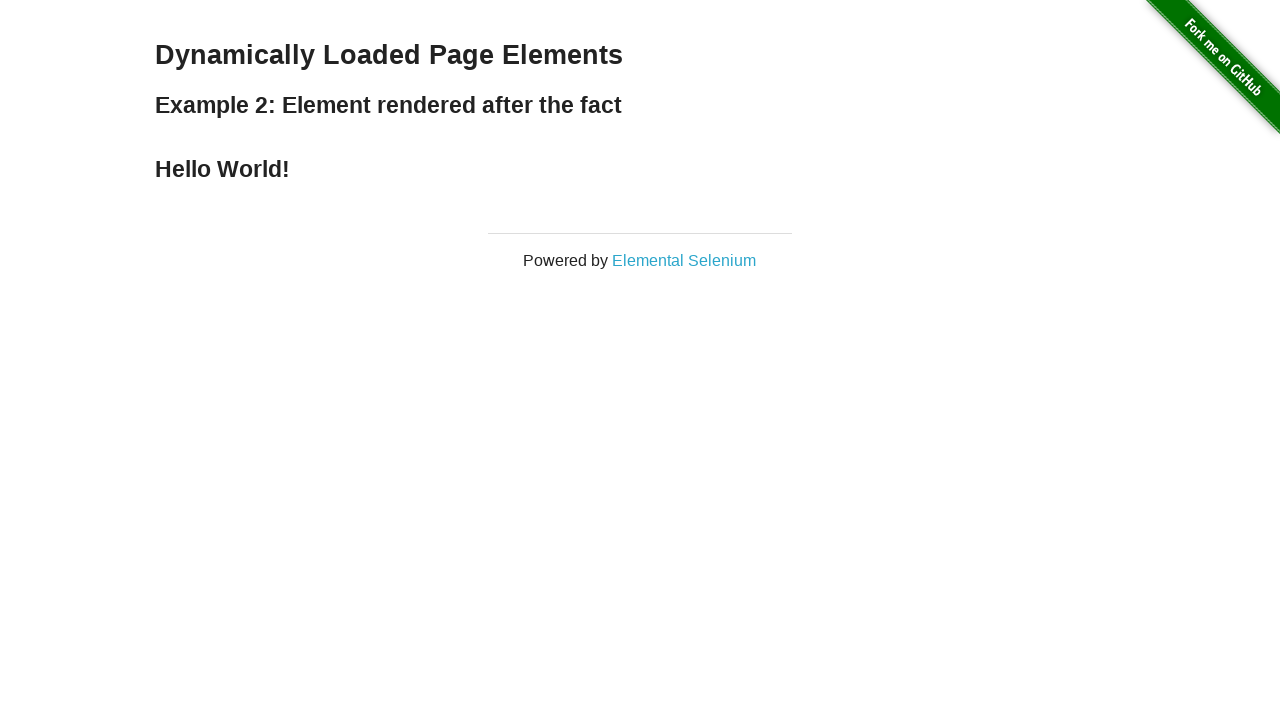